Navigates to team page and verifies all creator names match expected list

Starting URL: http://www.99-bottles-of-beer.net/

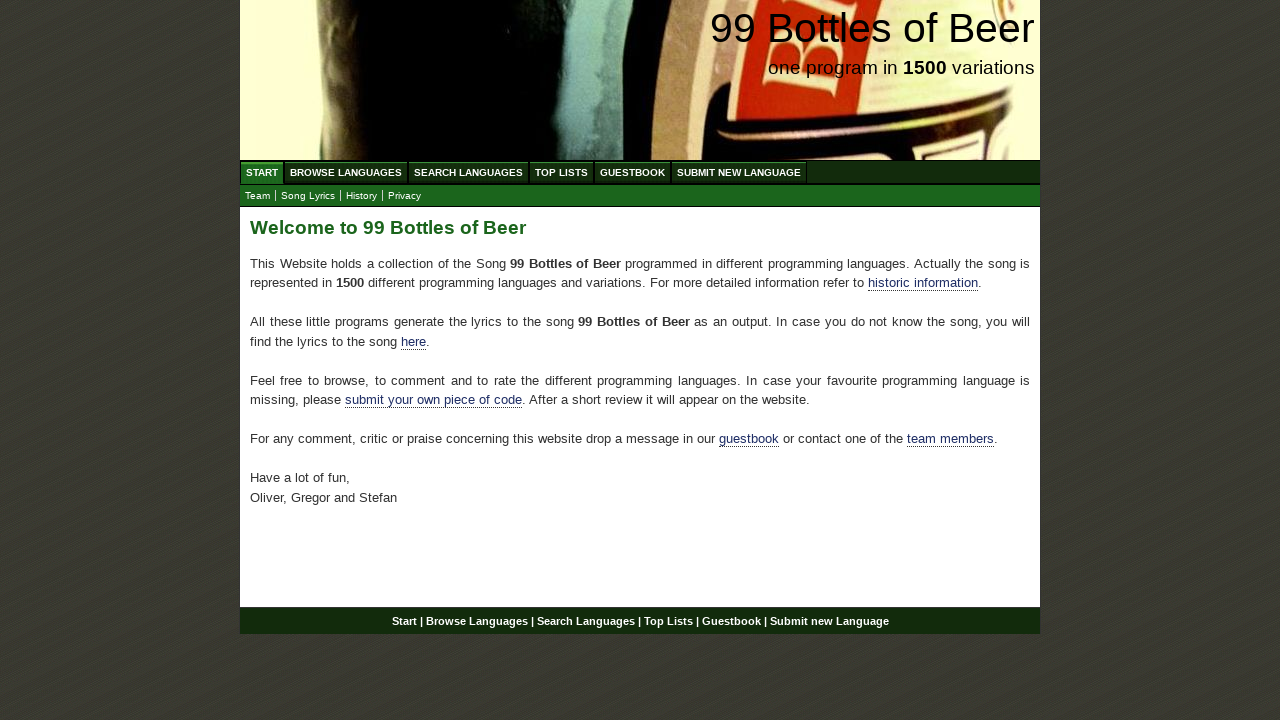

Clicked Team link at (258, 196) on xpath=//a[text()='Team']
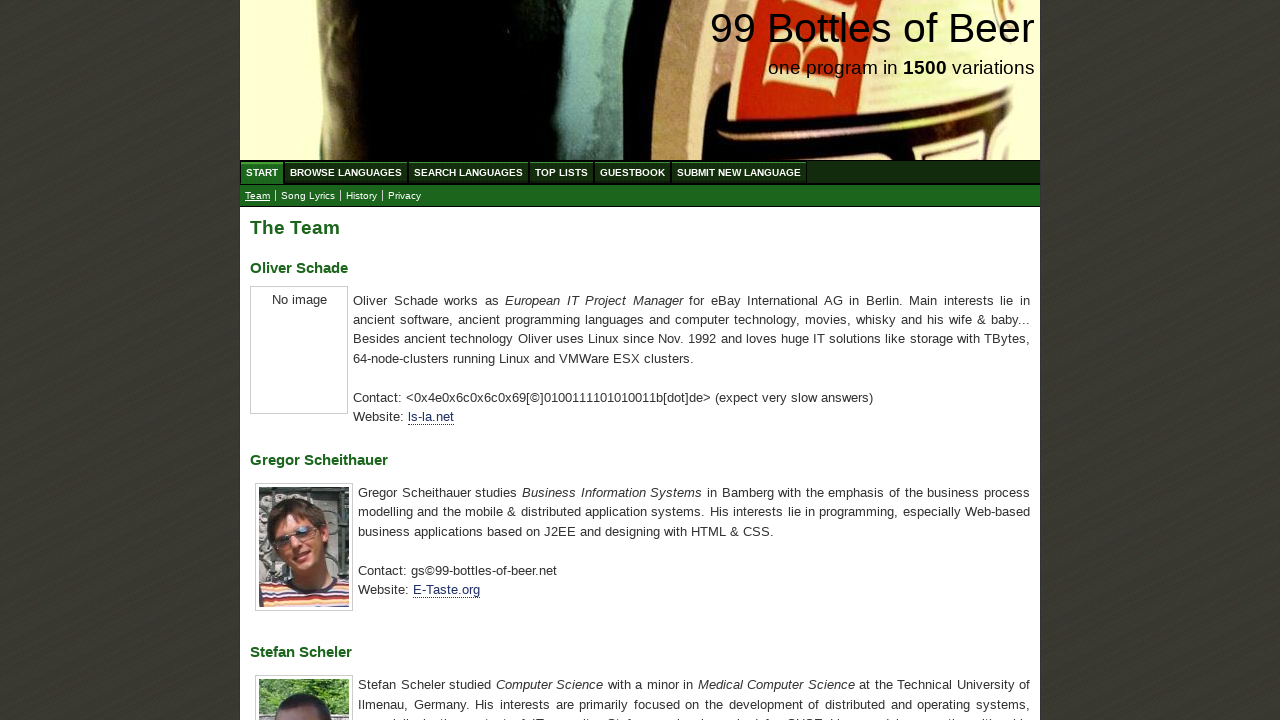

Waited for creator names (h3 elements) to load
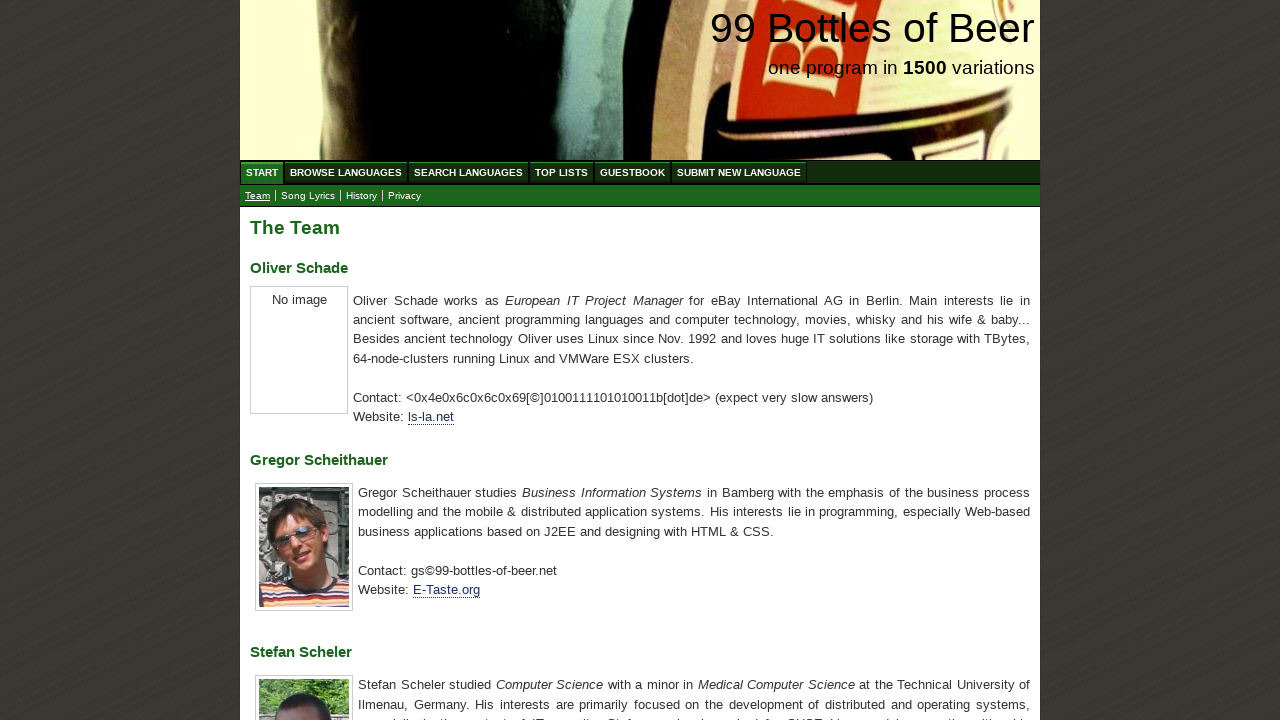

Retrieved all creator name elements
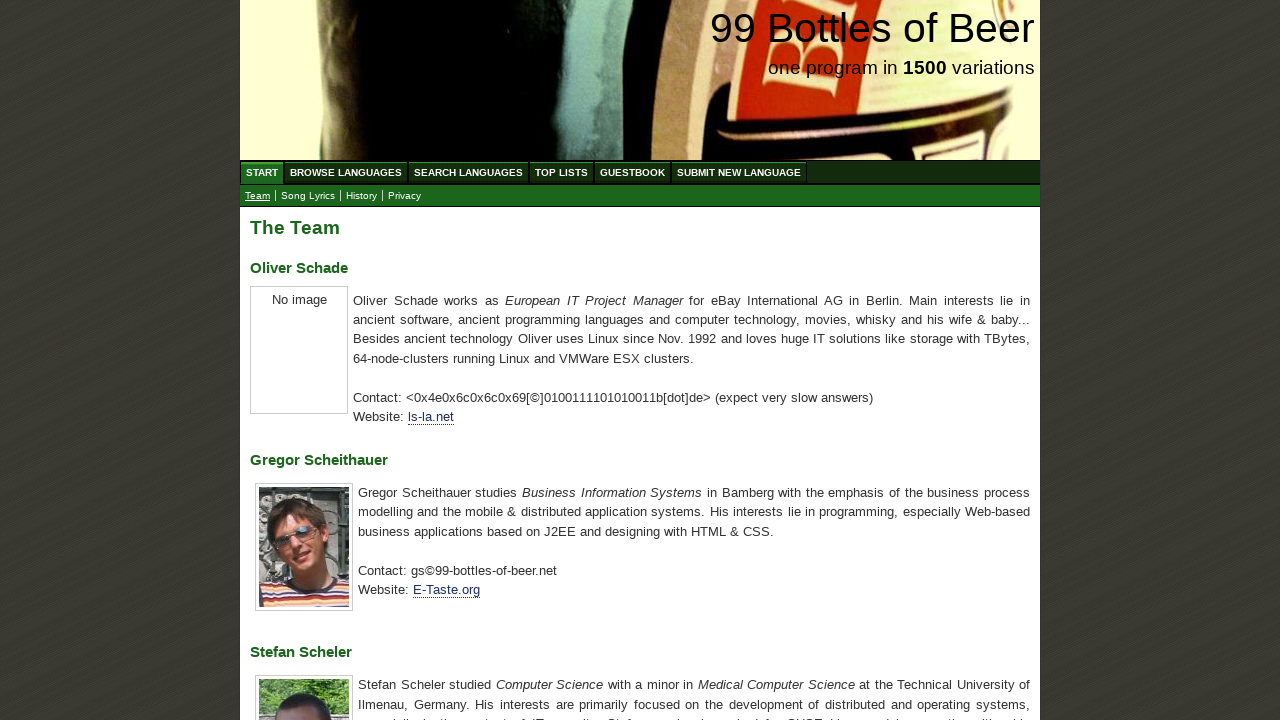

Extracted text content from all creator name elements
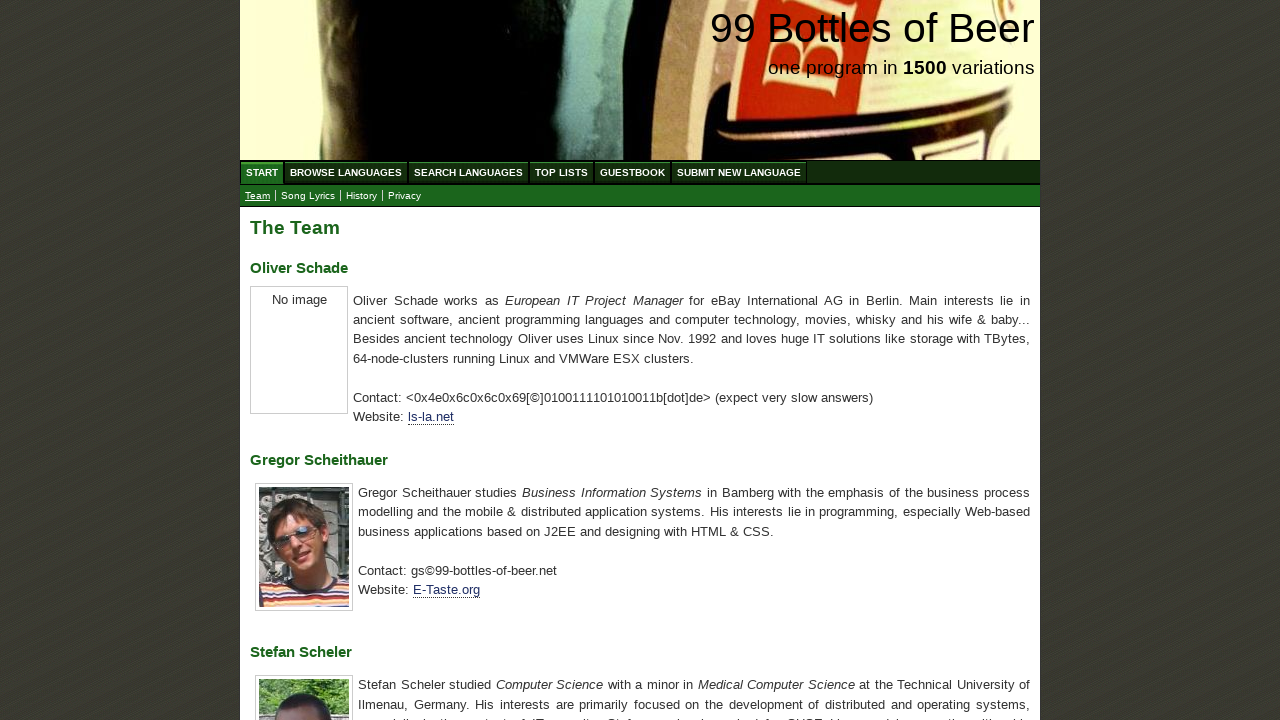

Defined expected creator names list
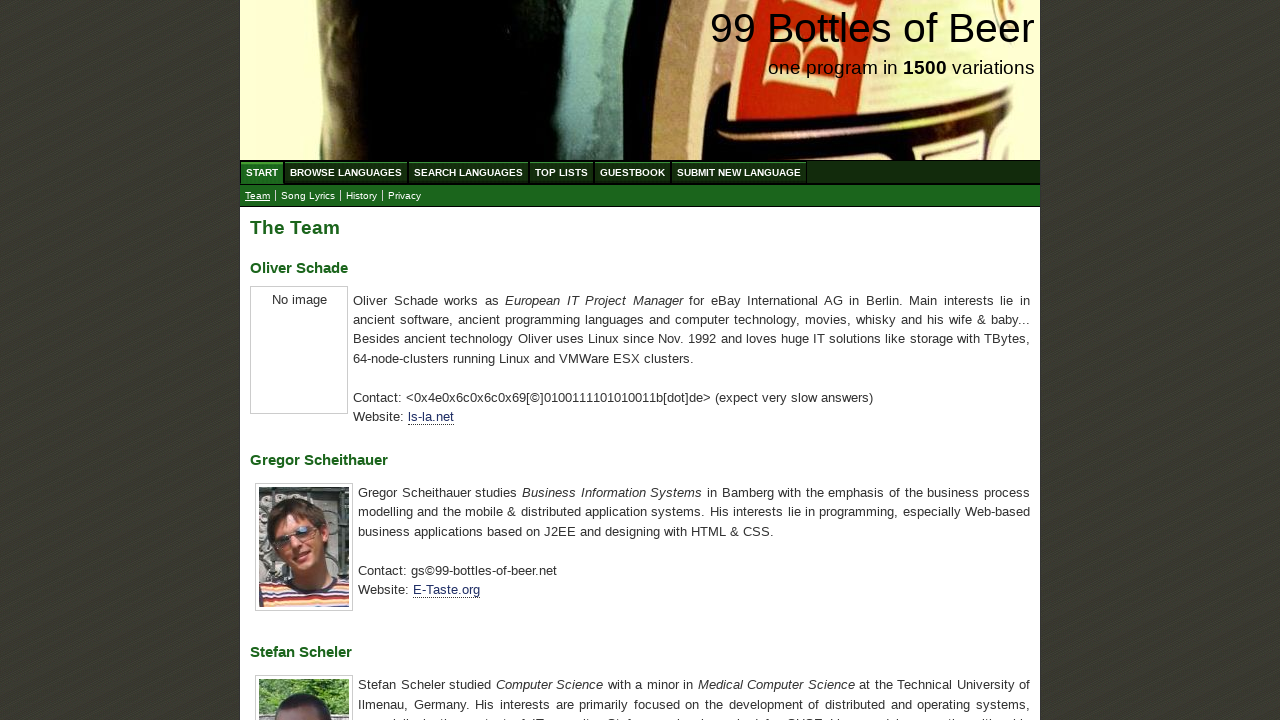

Verified creator names match expected list: Oliver Schade, Gregor Scheithauer, Stefan Scheler
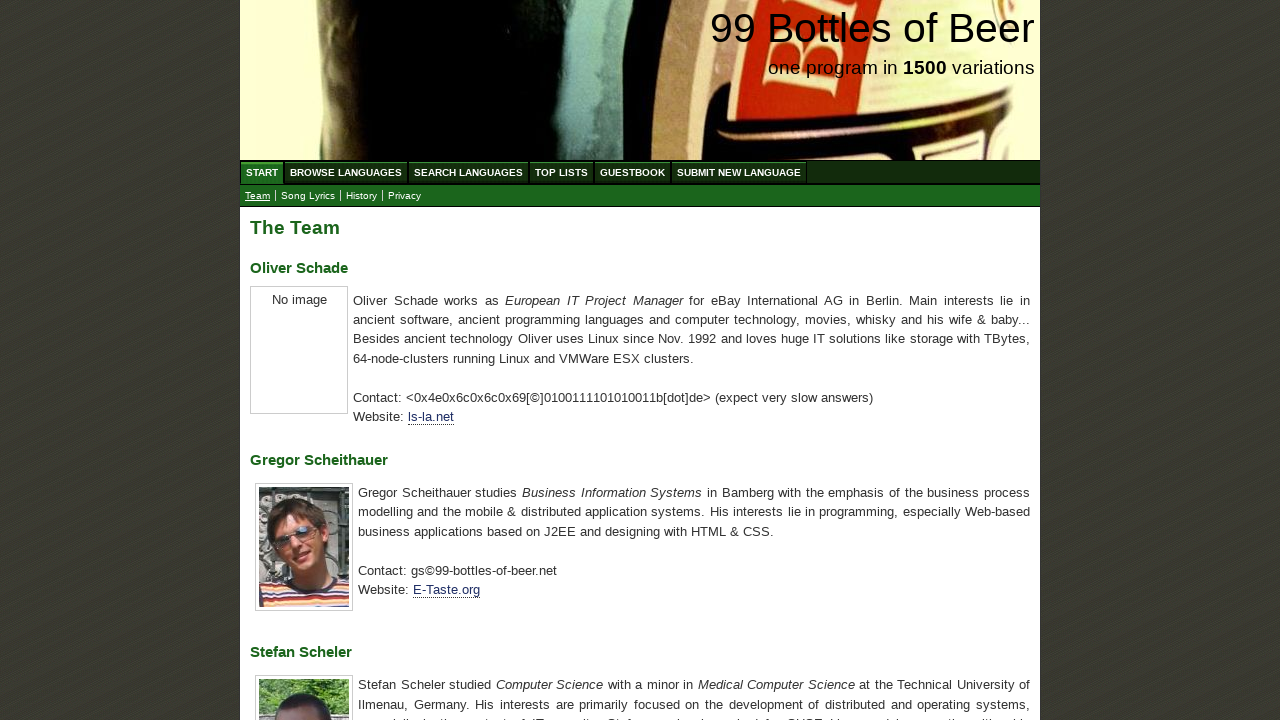

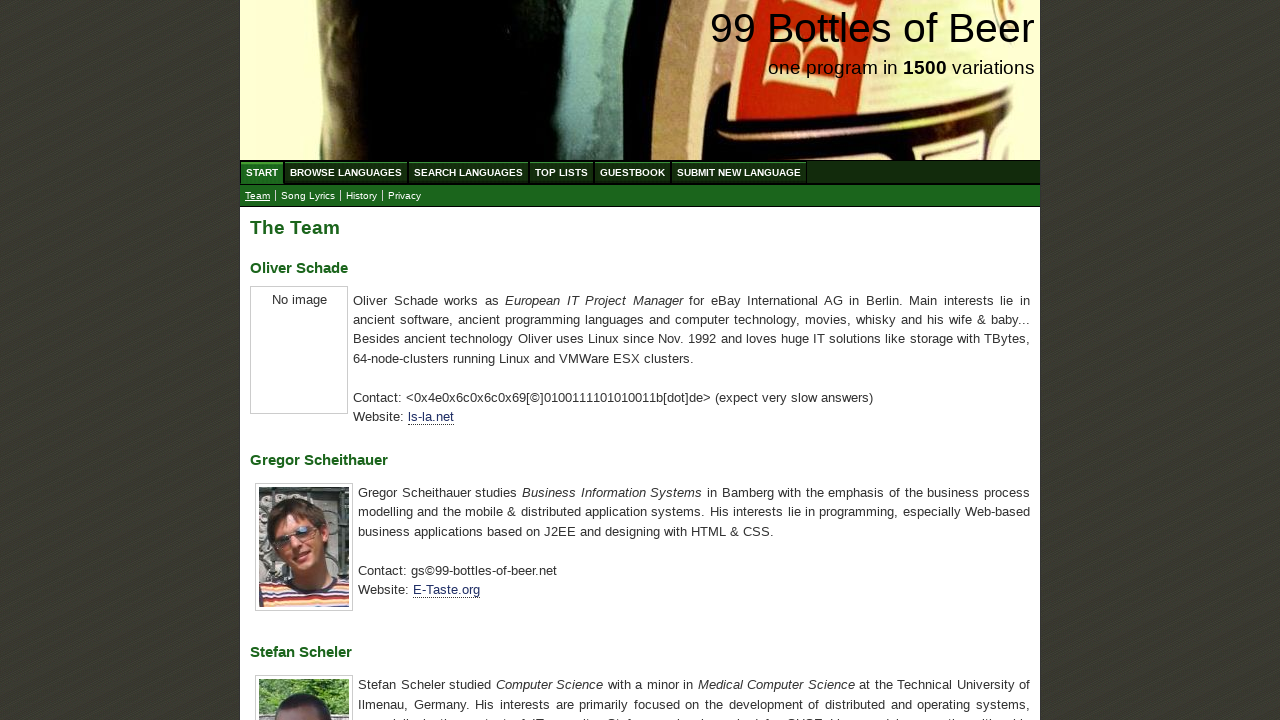